Deletes the second customer (Harry Potter) from the banking system through the Bank Manager interface

Starting URL: https://www.globalsqa.com/angularJs-protractor/BankingProject/#/login

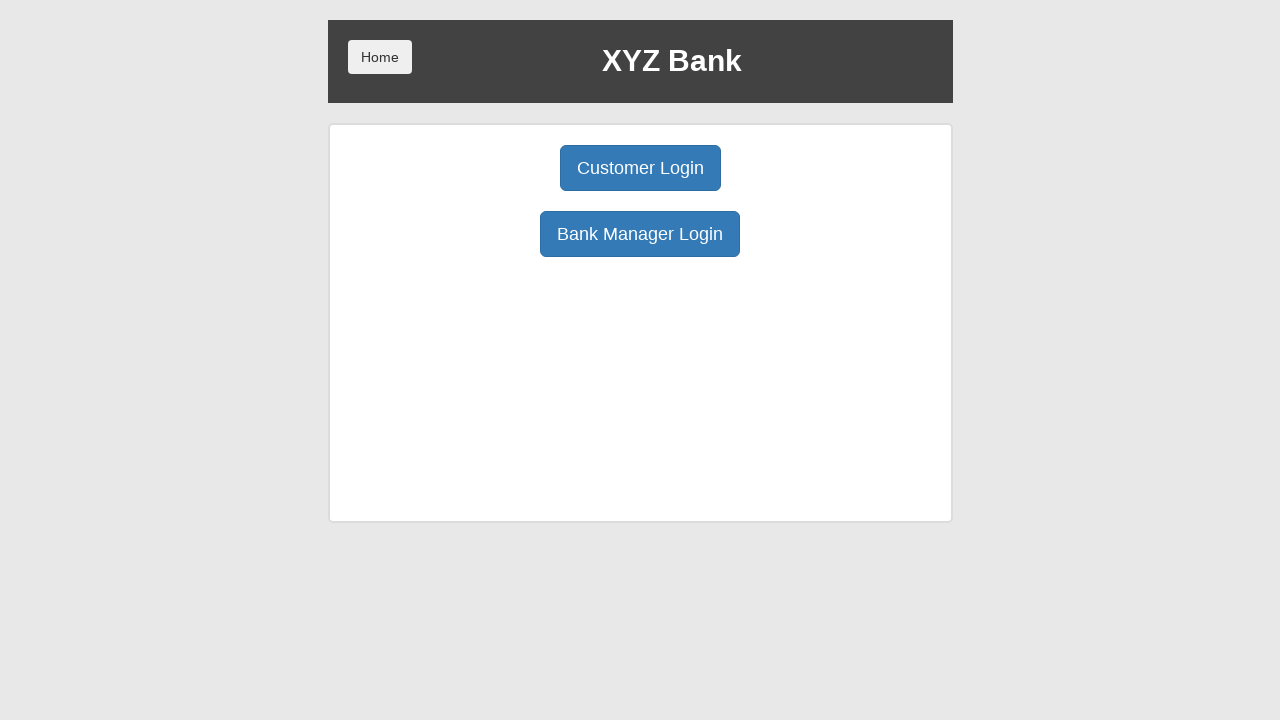

Clicked Bank Manager Login button at (640, 234) on button:has-text('Bank Manager Login')
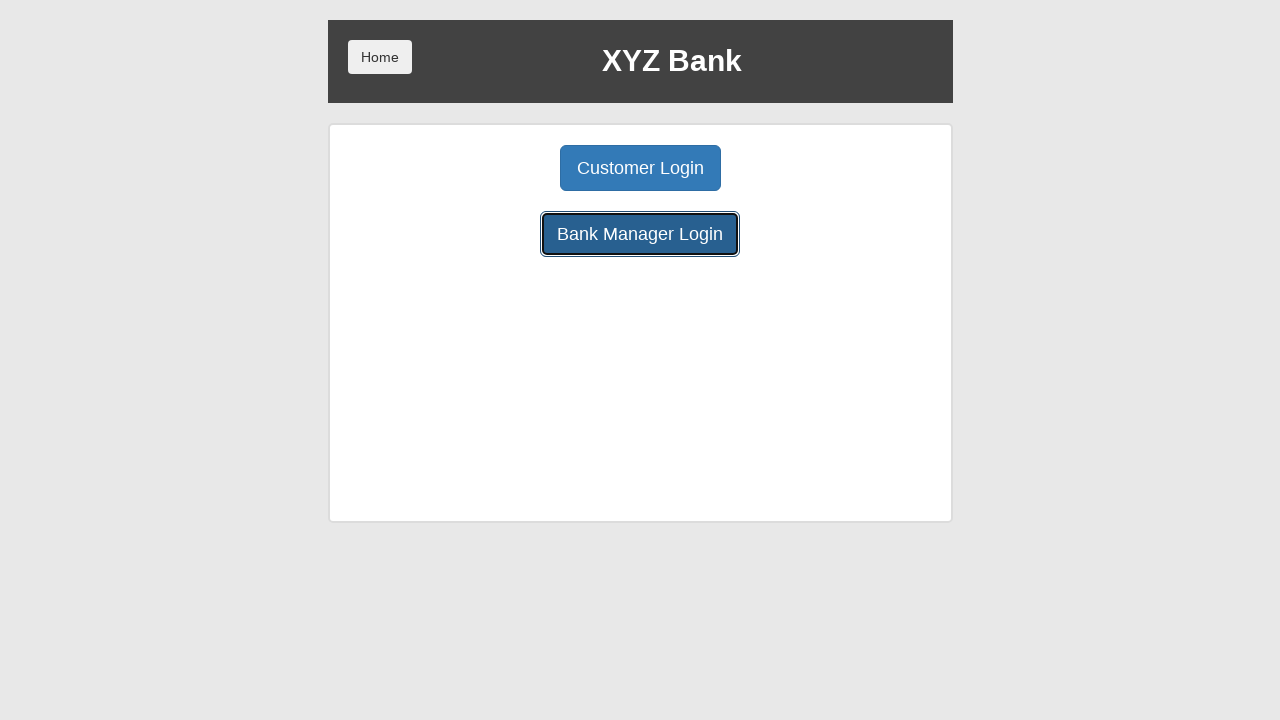

Clicked Customers tab to view customers list at (792, 168) on button:has-text('Customers')
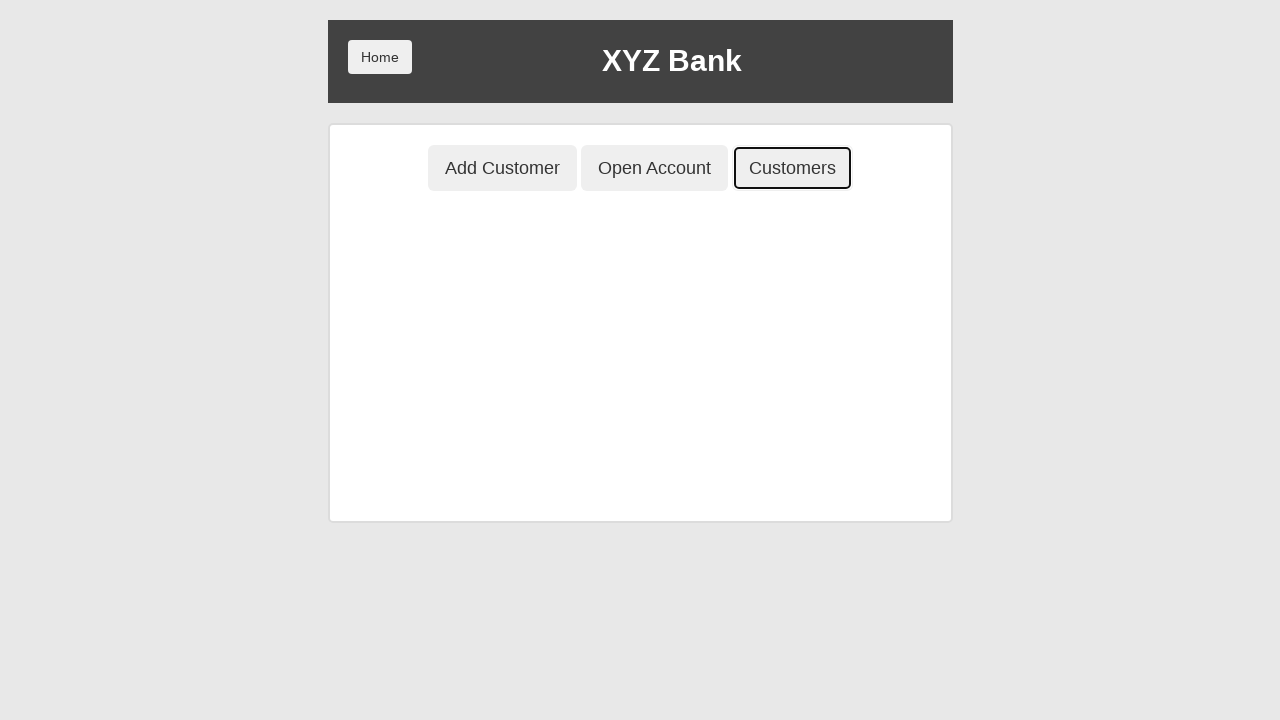

Clicked Delete button for second customer (Harry Potter) at (826, 363) on tr:nth-child(2) button:has-text('Delete')
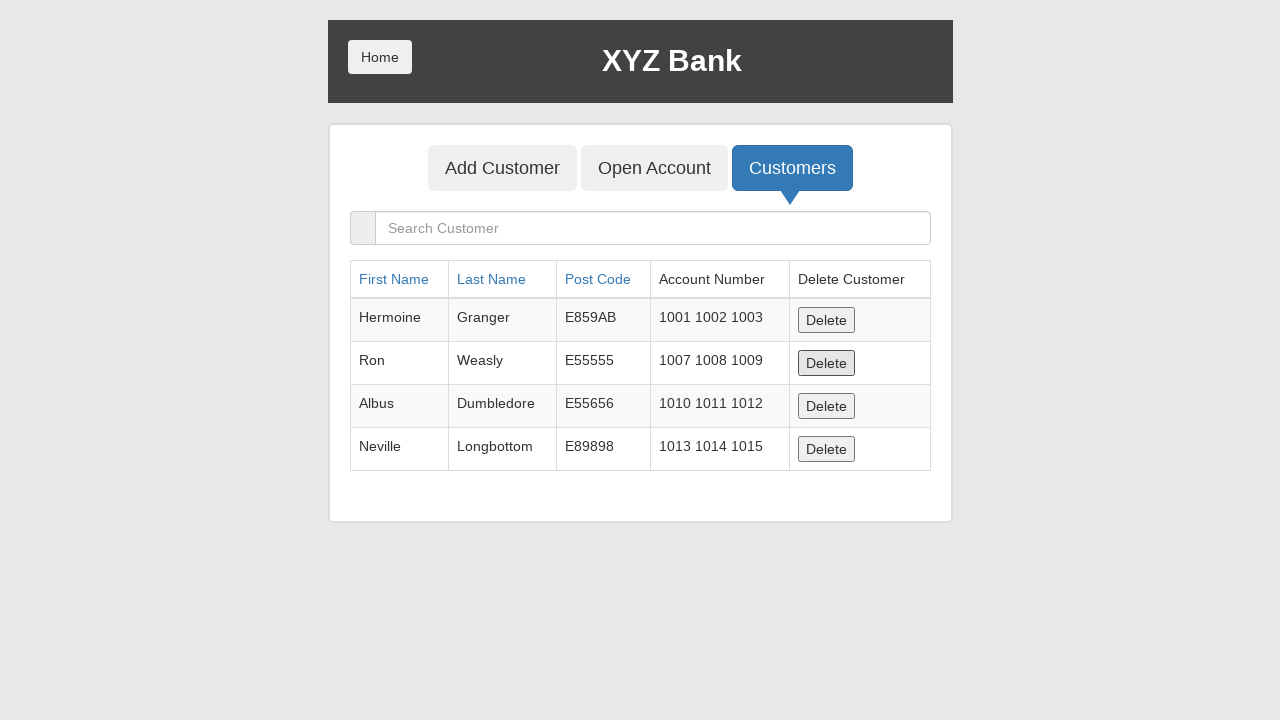

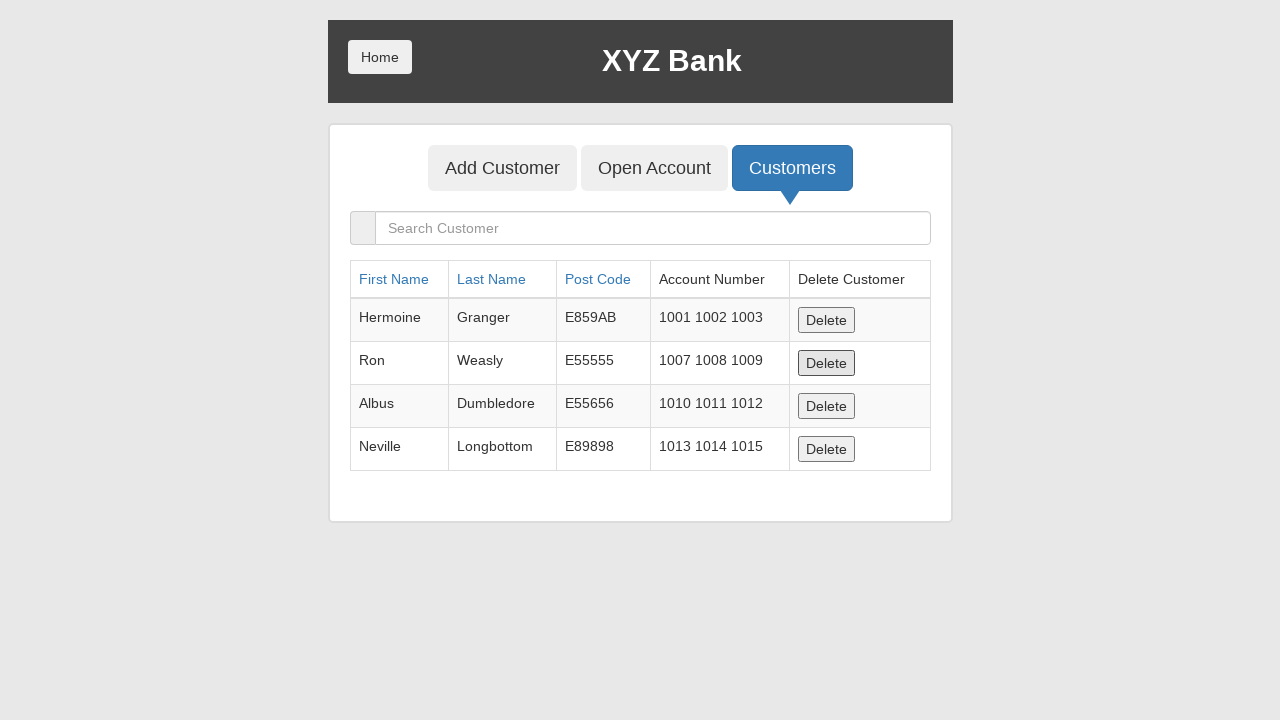